Tests finding a link by calculated text (based on mathematical formula), clicking it, then filling out a form with personal information (name, last name, city, country) and submitting it.

Starting URL: http://suninjuly.github.io/find_link_text

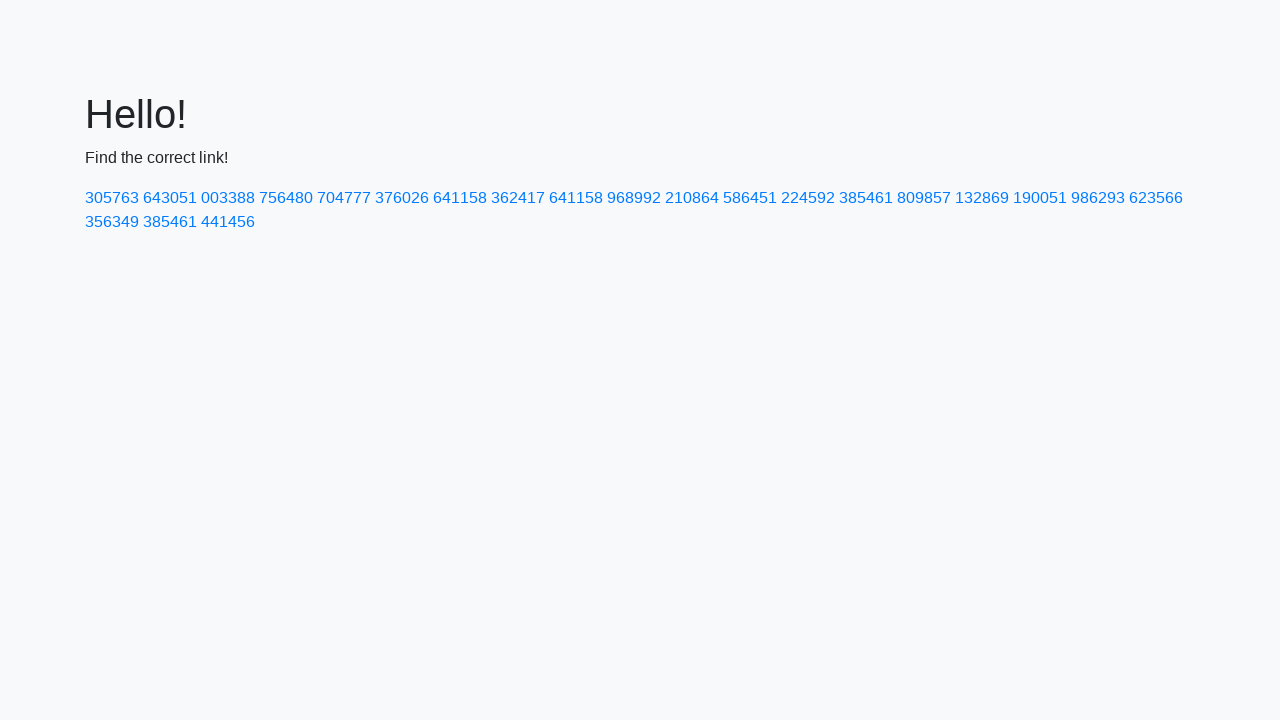

Clicked link with calculated text '224592' at (808, 198) on a:text('224592')
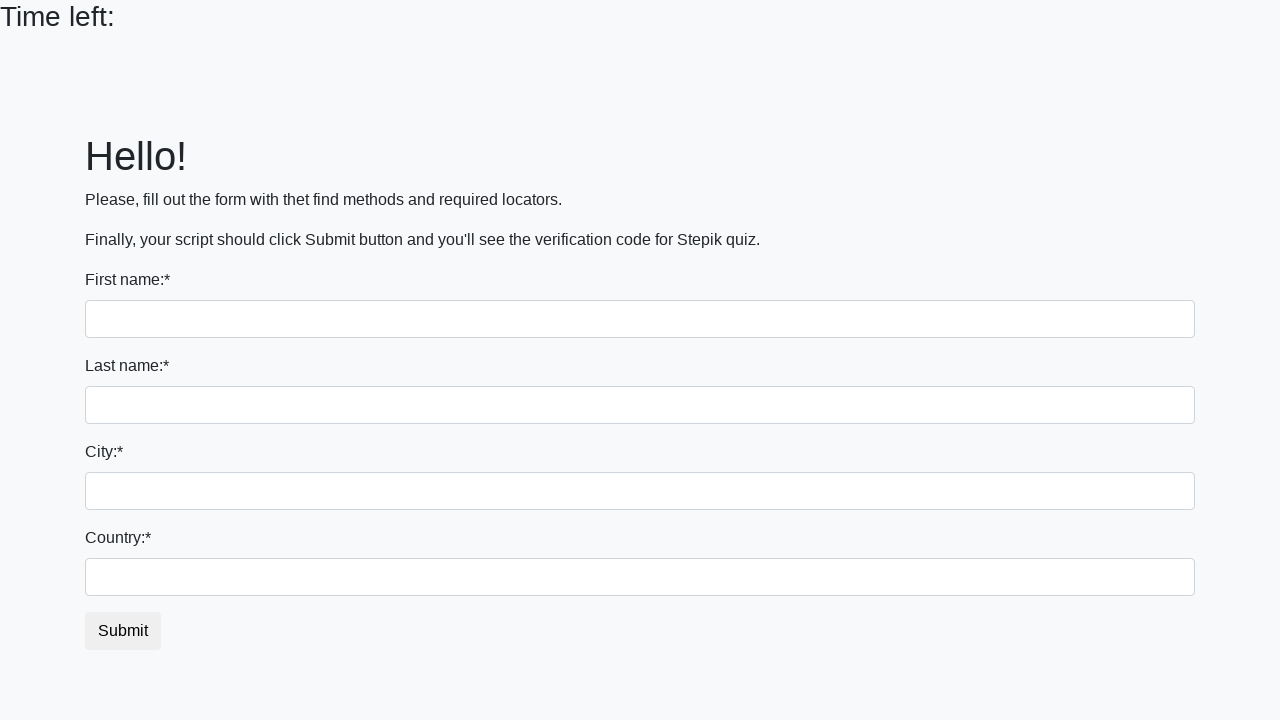

Filled first name field with 'Ivan' on input
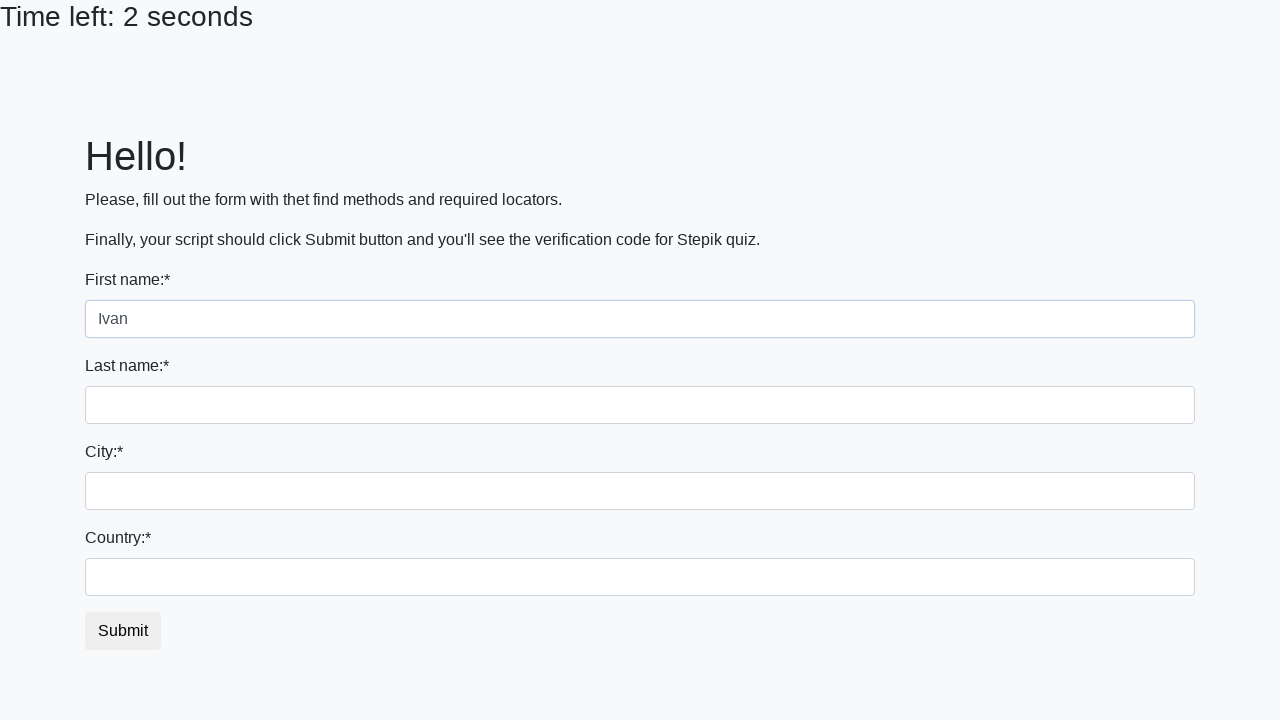

Filled last name field with 'Petrov' on input[name='last_name']
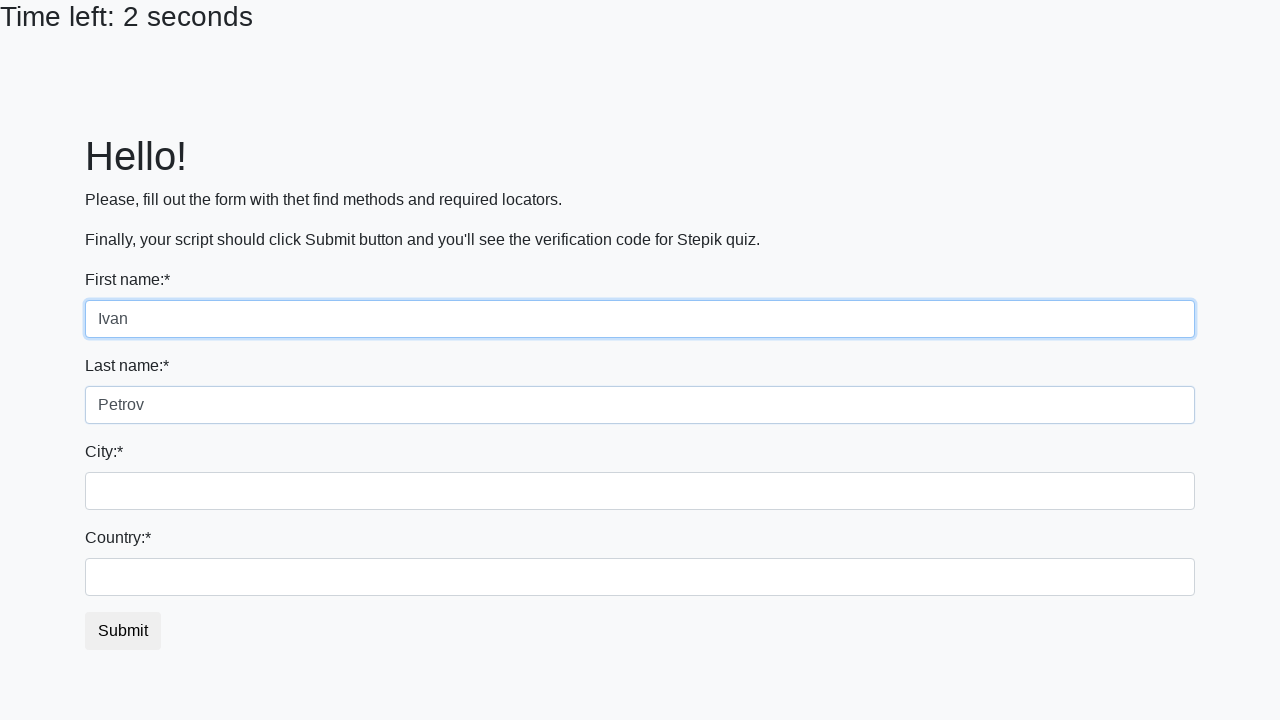

Filled city field with 'Smolensk' on .city
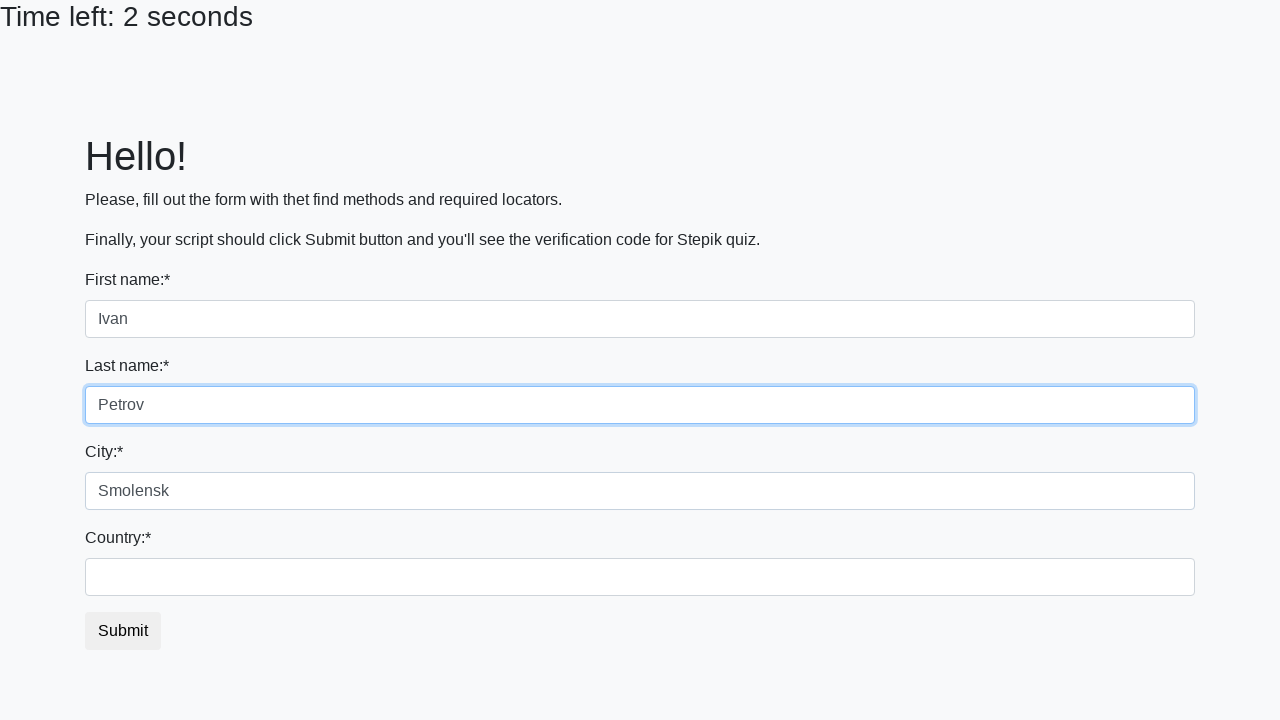

Filled country field with 'Russia' on #country
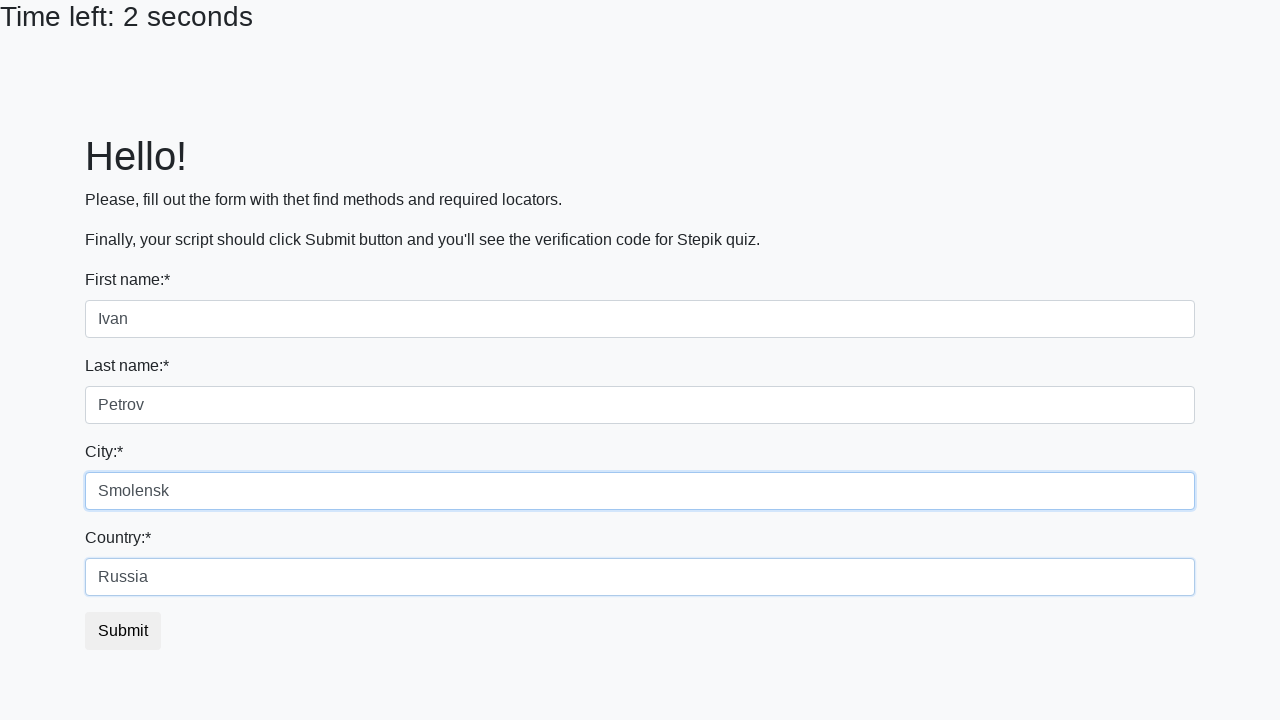

Clicked submit button to submit form at (123, 631) on button.btn
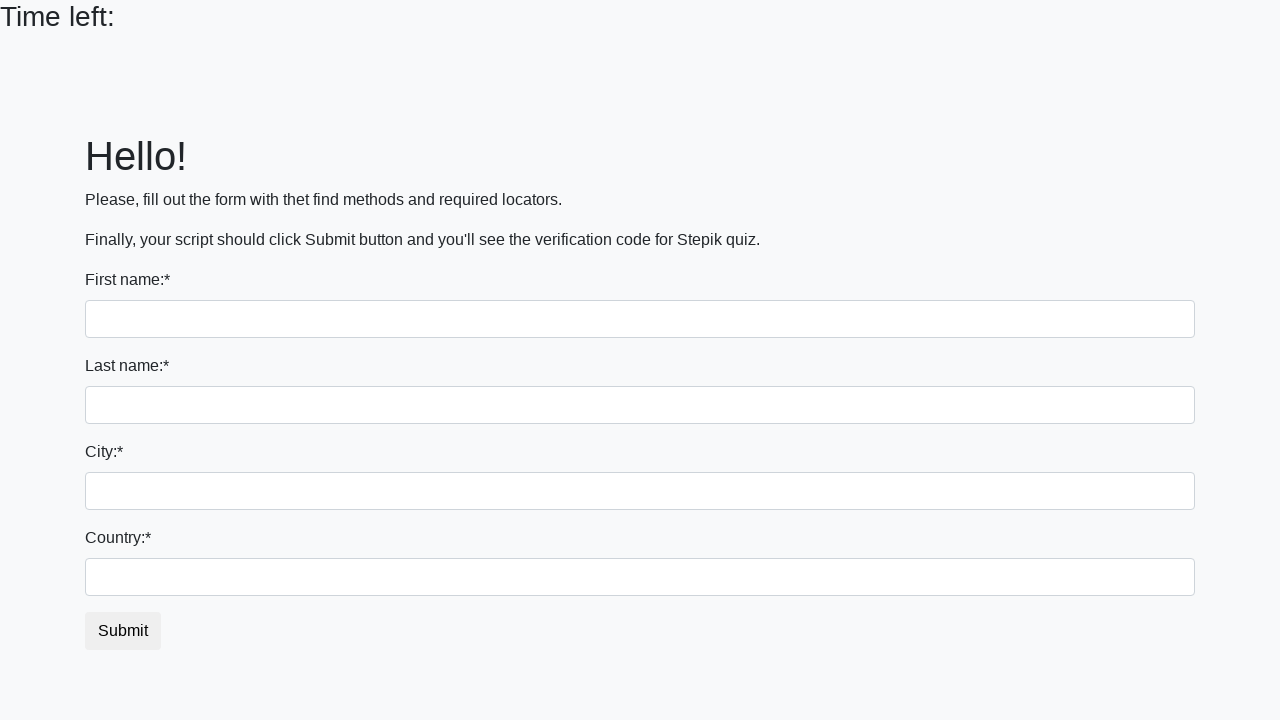

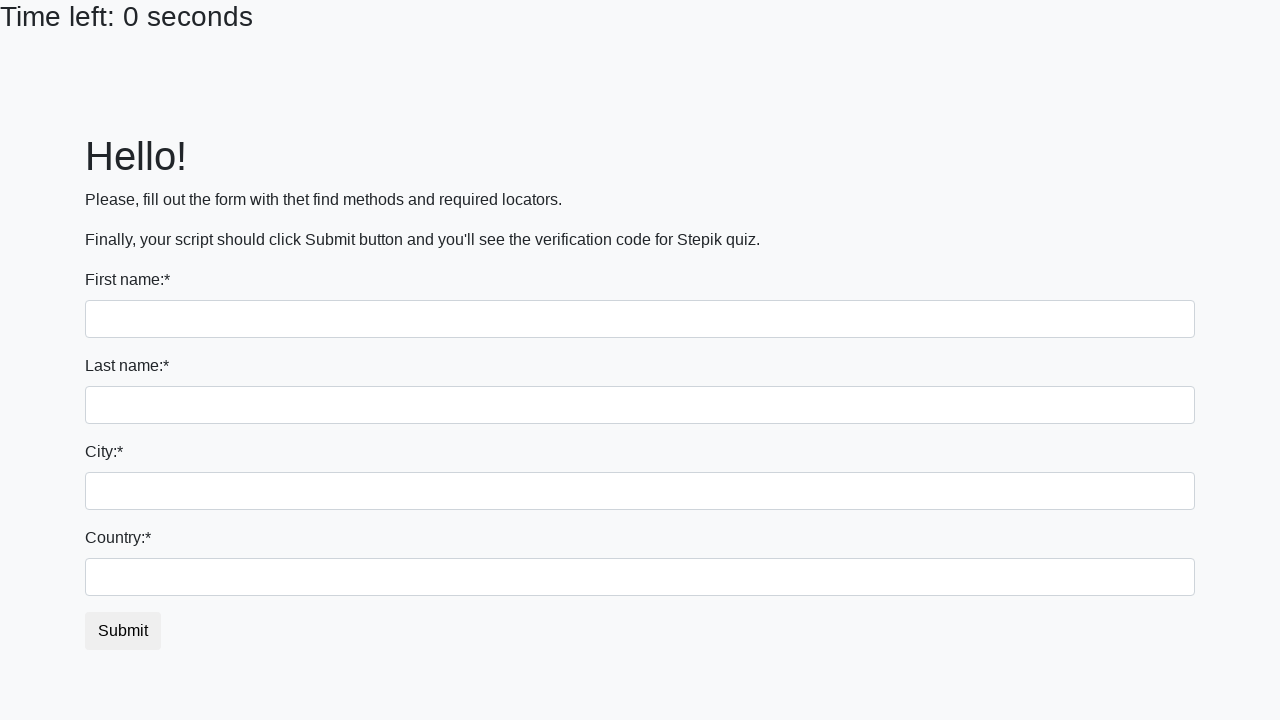